Tests jQuery dropdown tree selection by clicking on the dropdown and selecting "Choice 1" from the available options

Starting URL: https://www.jqueryscript.net/demo/Drop-Down-Combo-Tree/

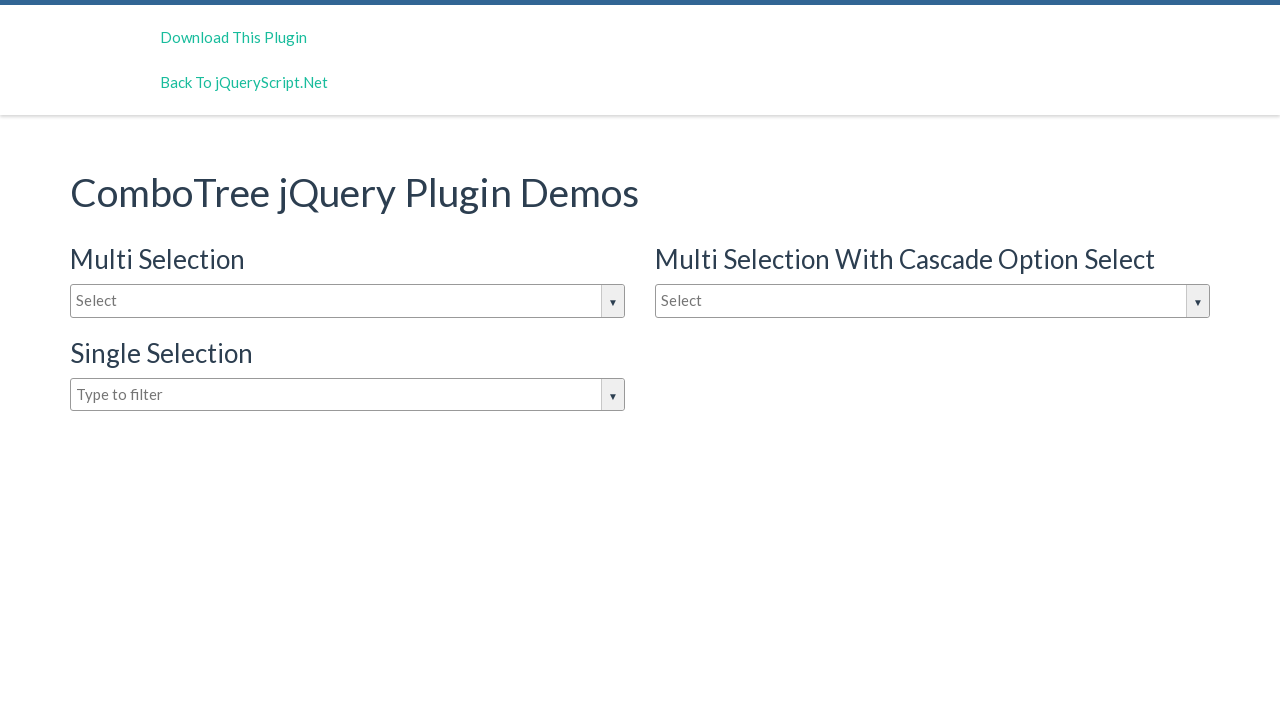

Navigated to jQuery dropdown tree demo page
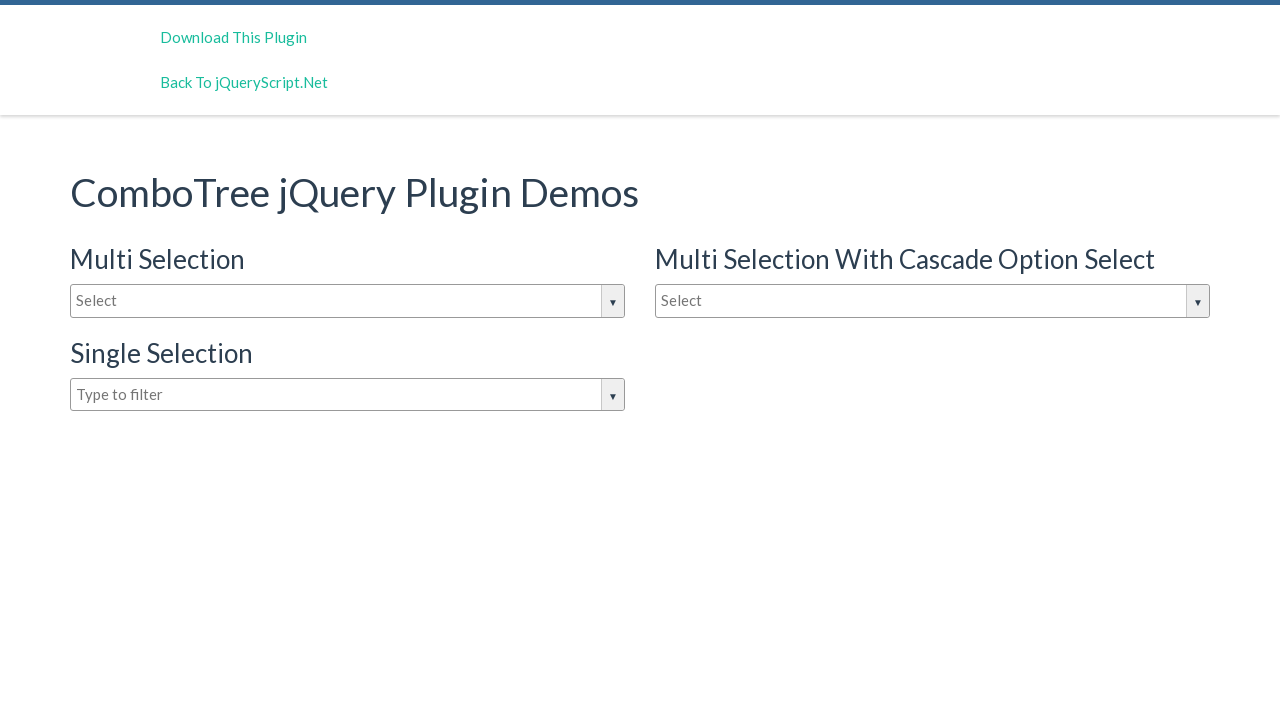

Clicked on dropdown input to open options at (348, 301) on #justAnInputBox
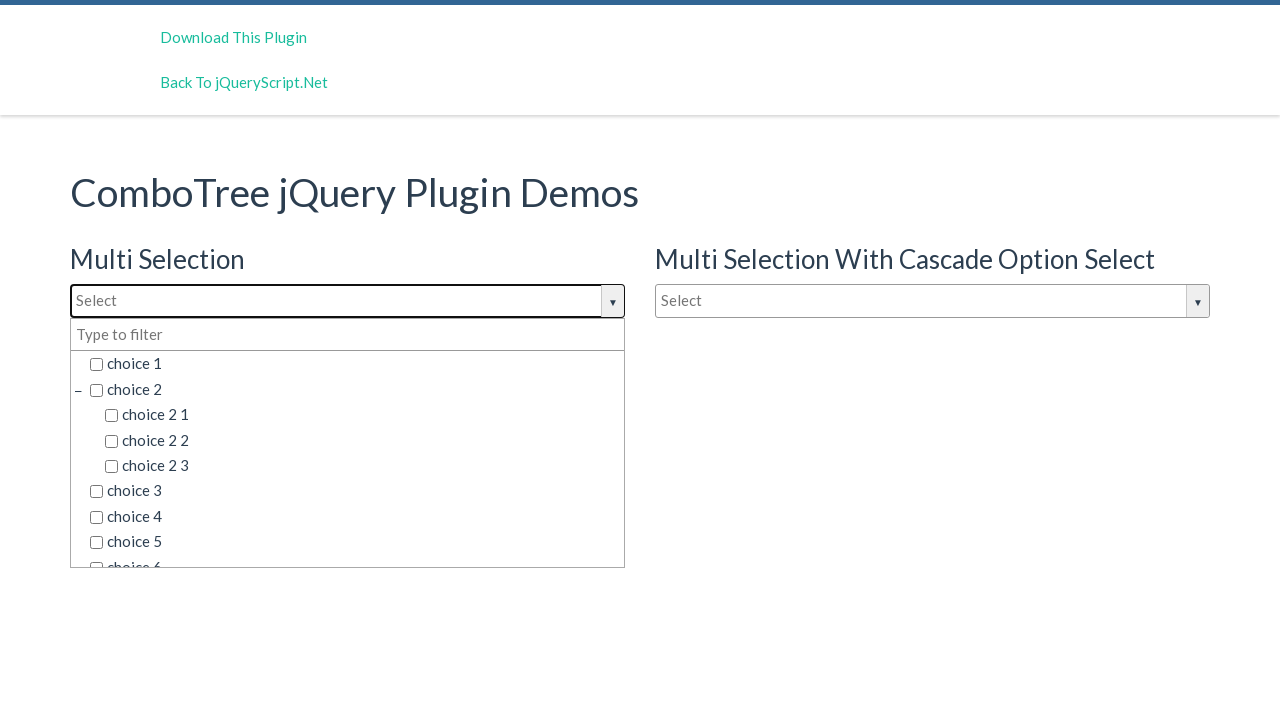

Dropdown options became visible
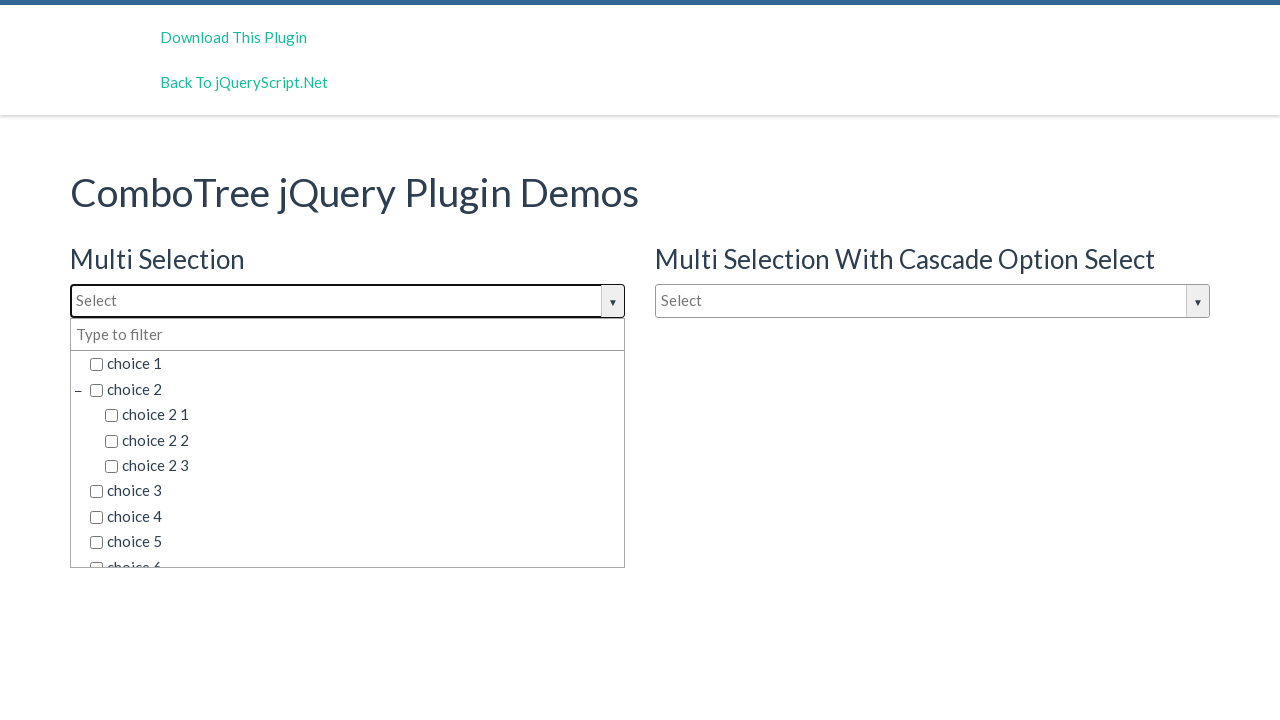

Retrieved all choice option elements
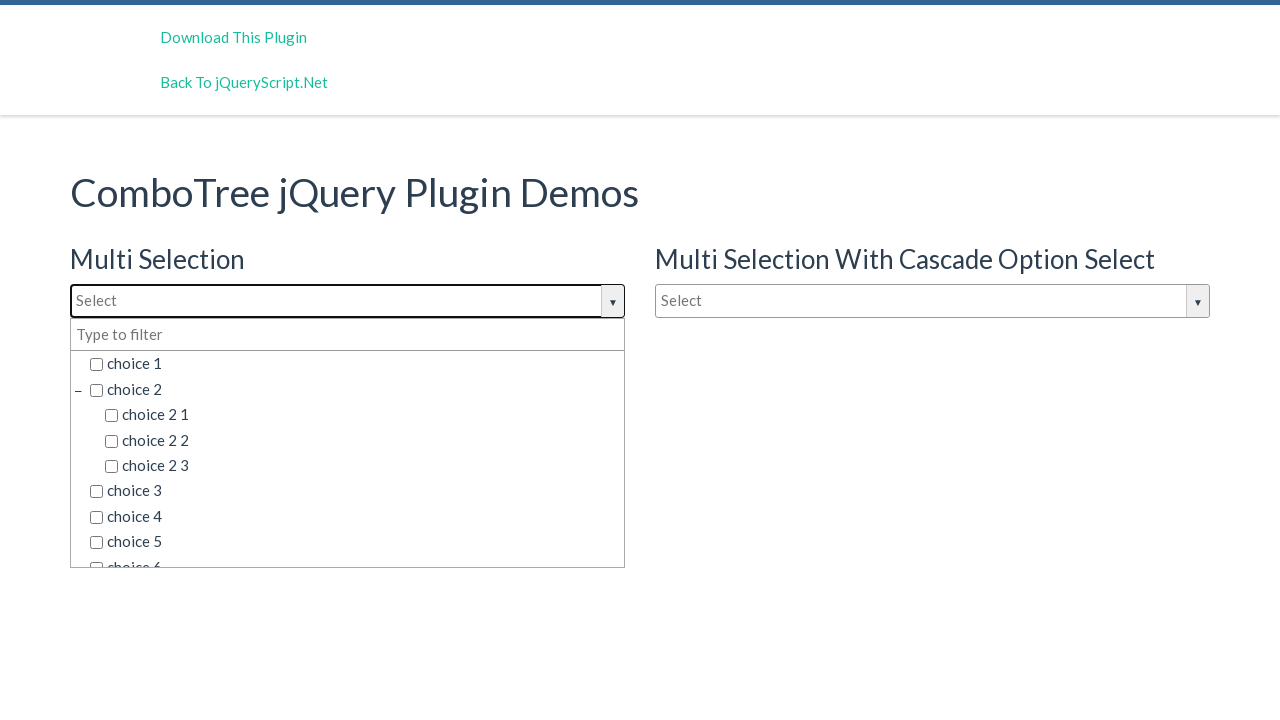

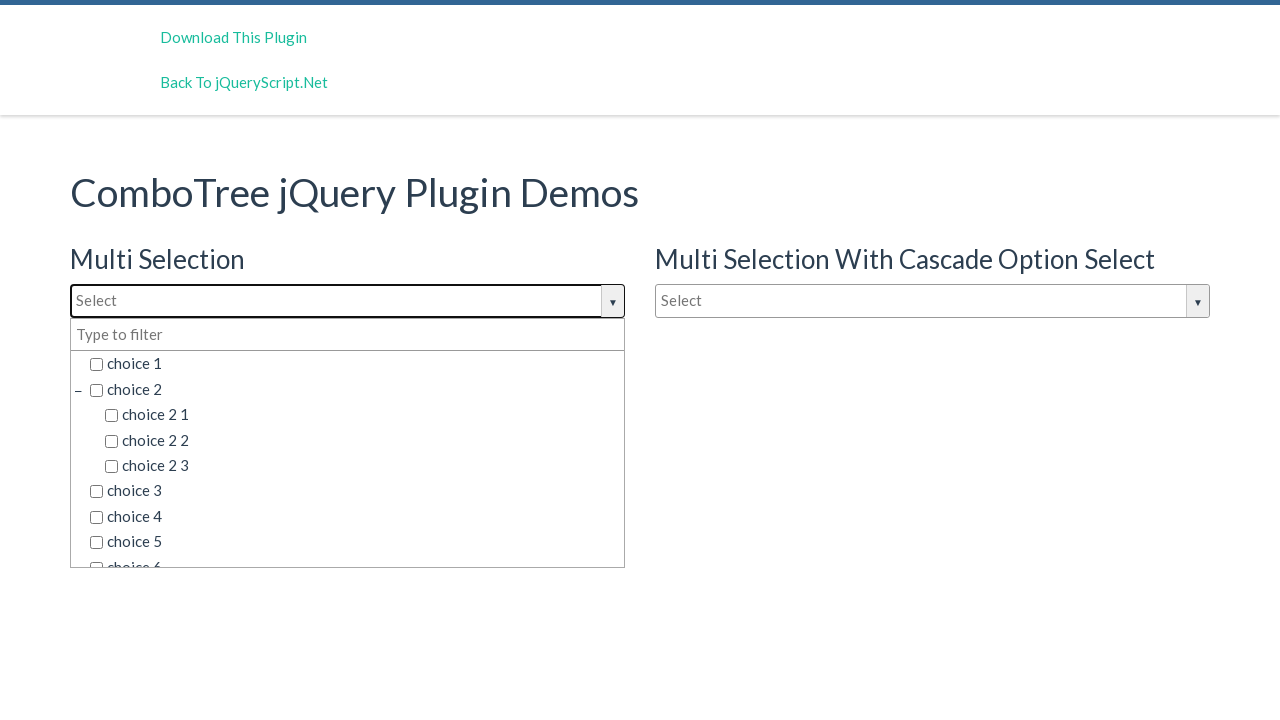